Tests clicking the color change button on dynamic properties page

Starting URL: https://demoqa.com/dynamic-properties

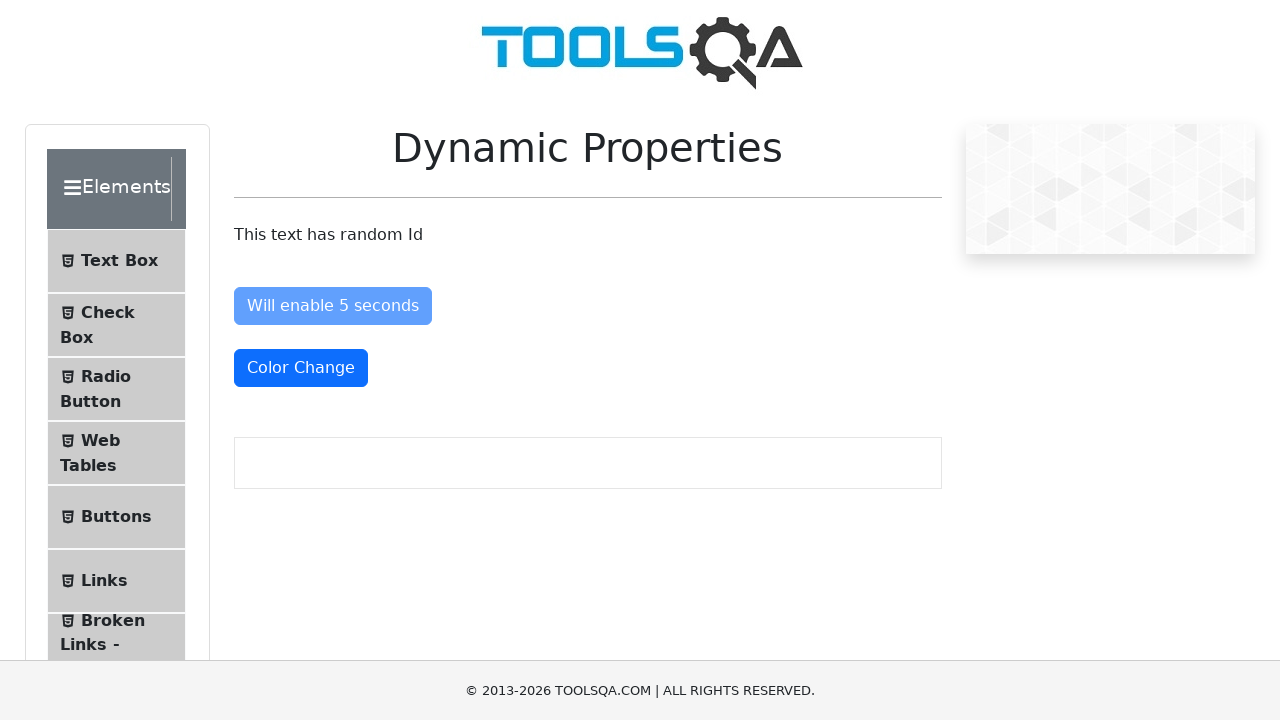

Waited for color change button to be visible
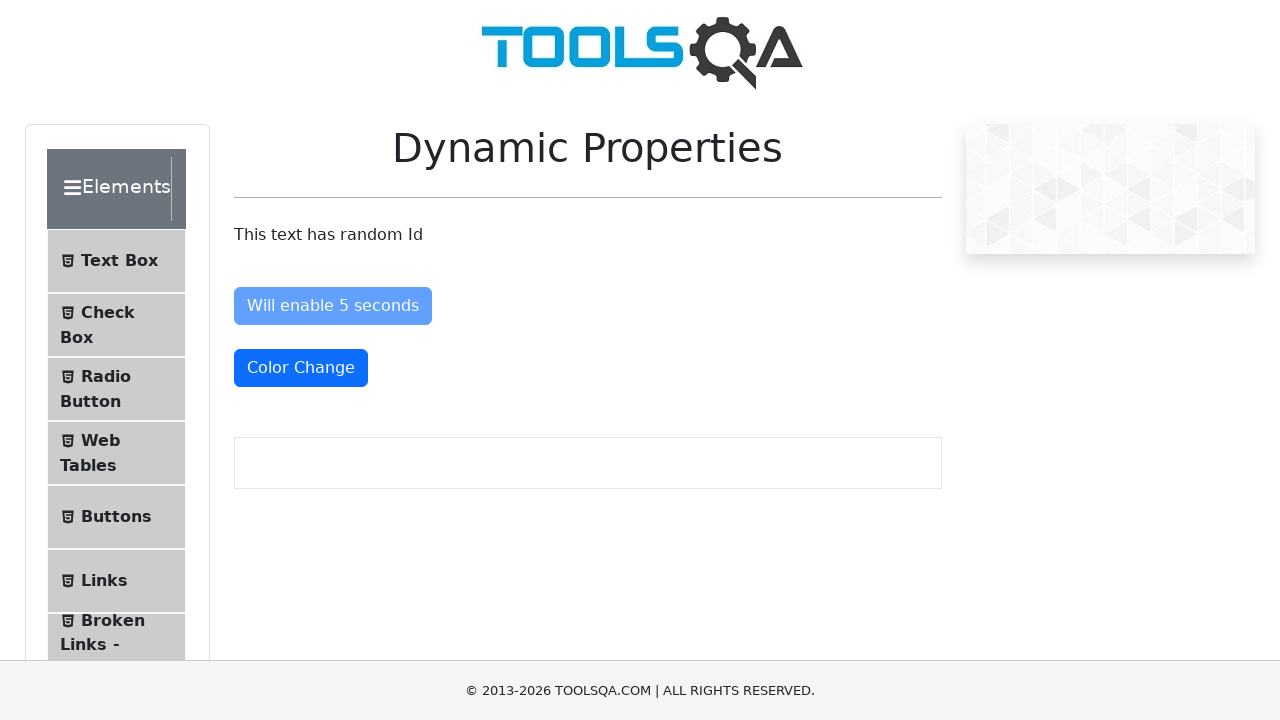

Clicked the color change button at (301, 368) on button#colorChange
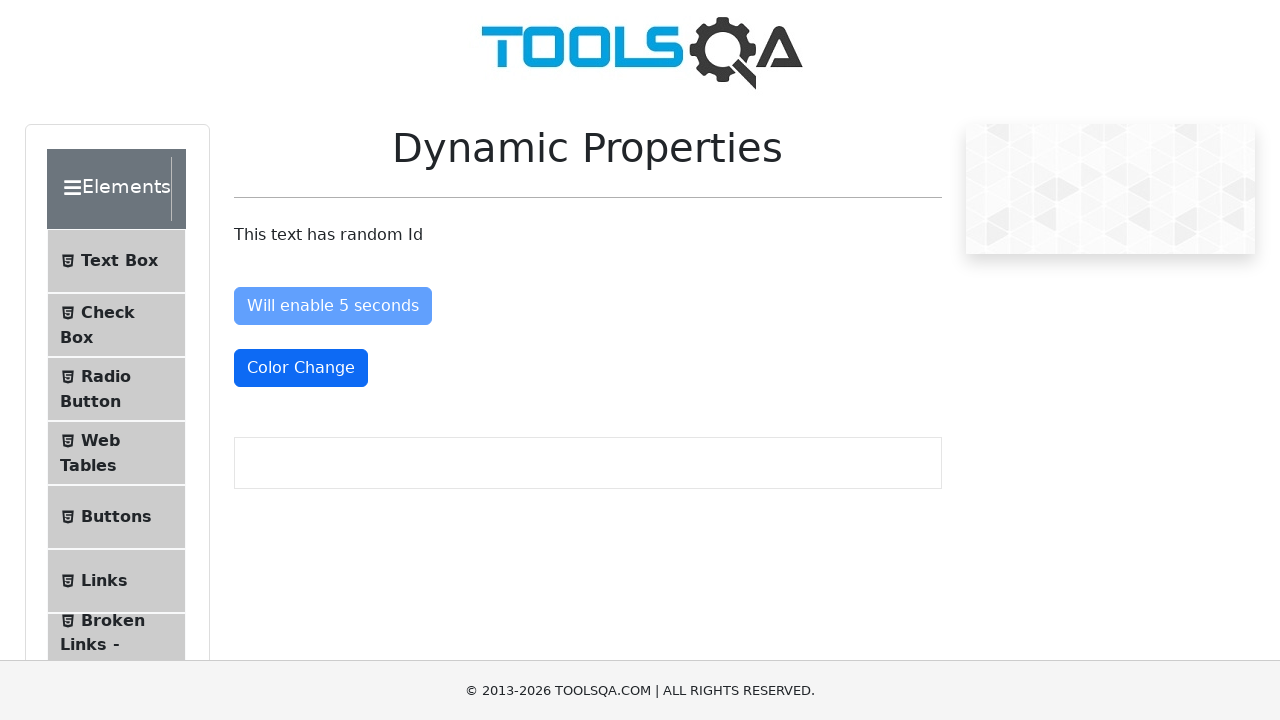

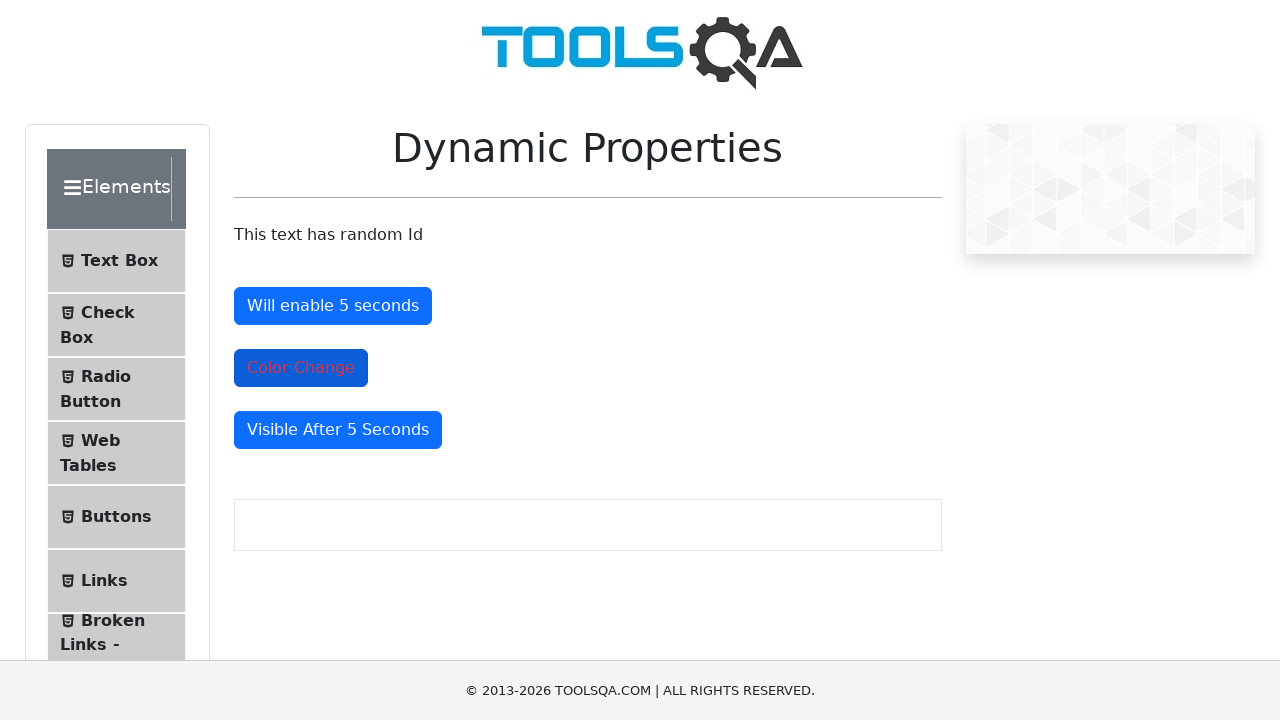